Tests filtering to display only active (non-completed) items

Starting URL: https://demo.playwright.dev/todomvc

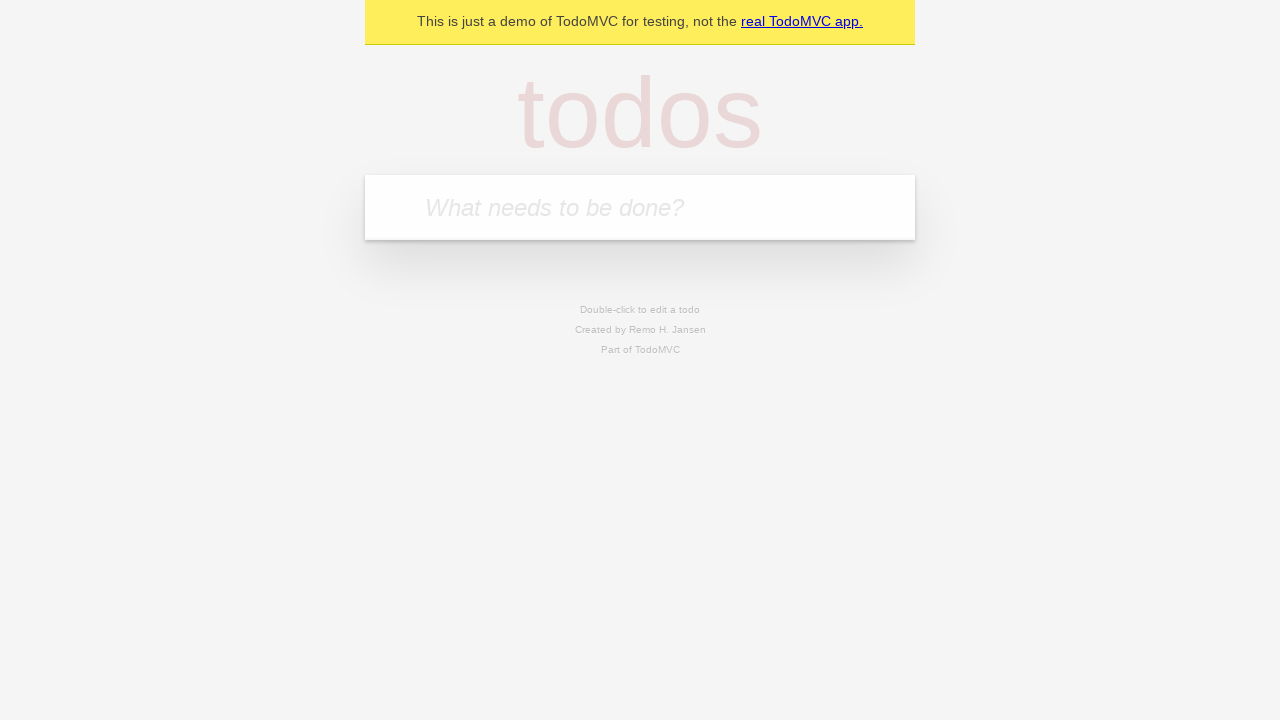

Filled todo input with 'buy some cheese' on internal:attr=[placeholder="What needs to be done?"i]
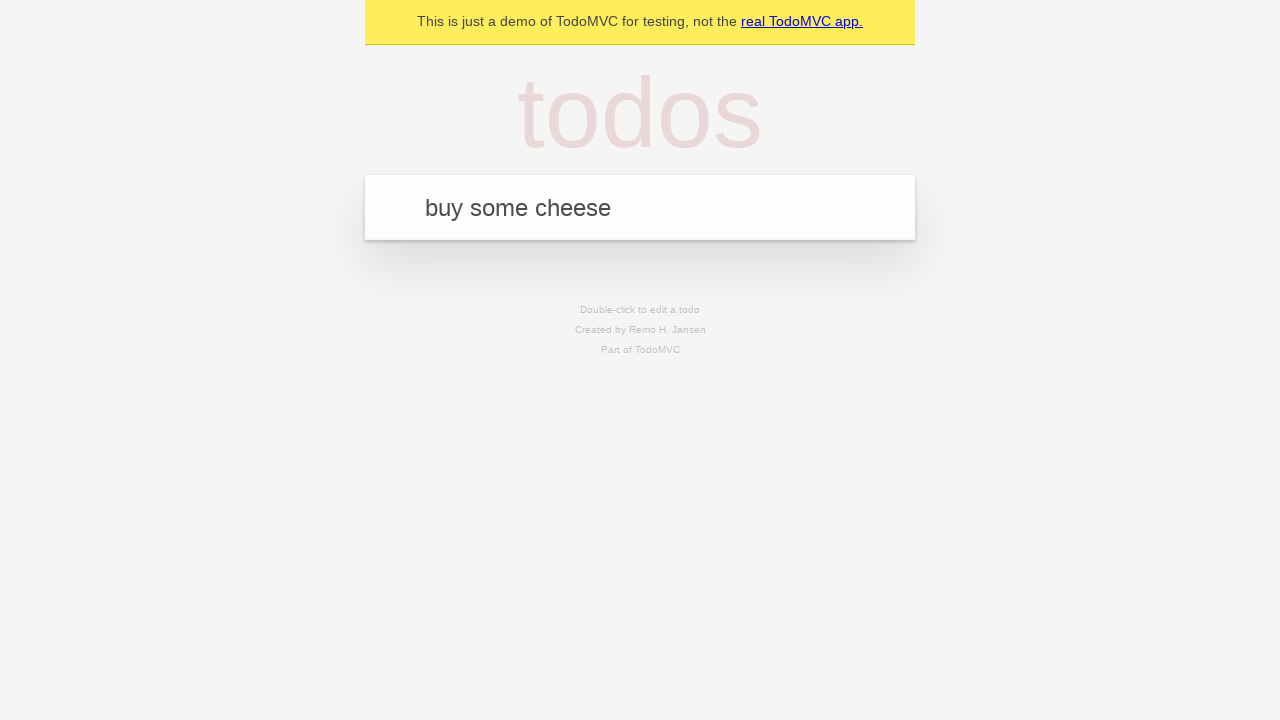

Pressed Enter to create first todo on internal:attr=[placeholder="What needs to be done?"i]
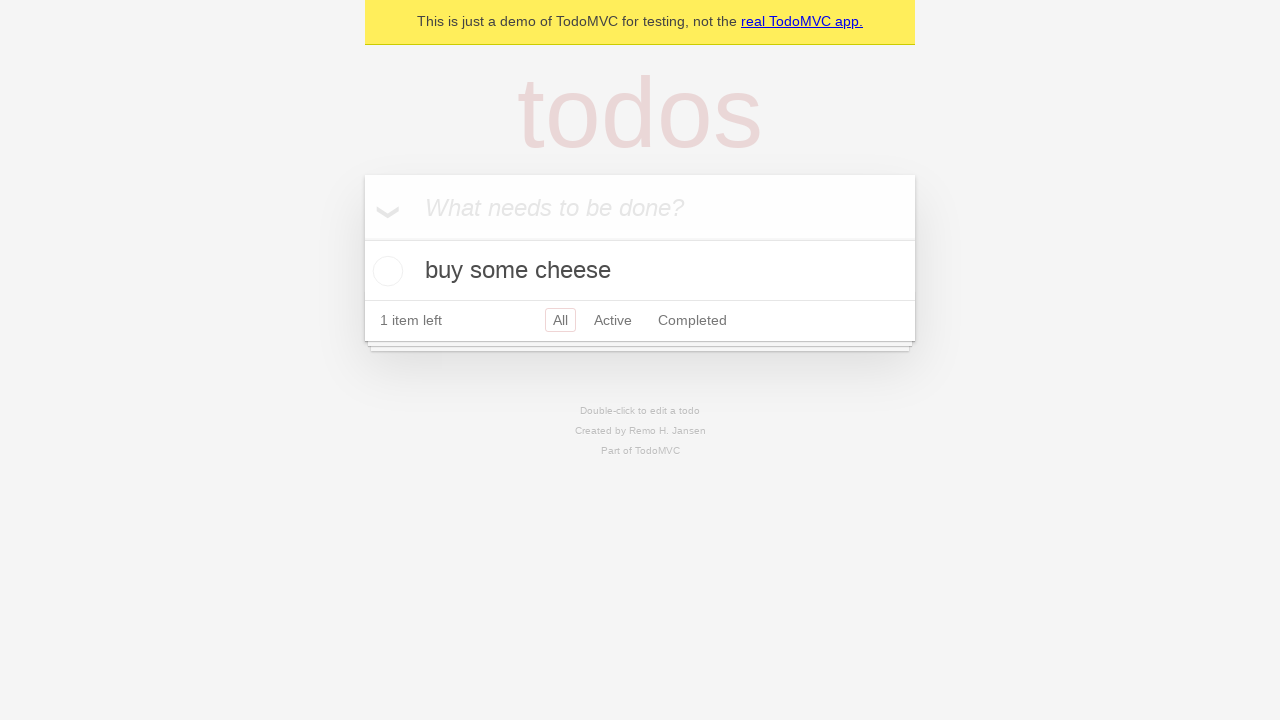

Filled todo input with 'feed the cat' on internal:attr=[placeholder="What needs to be done?"i]
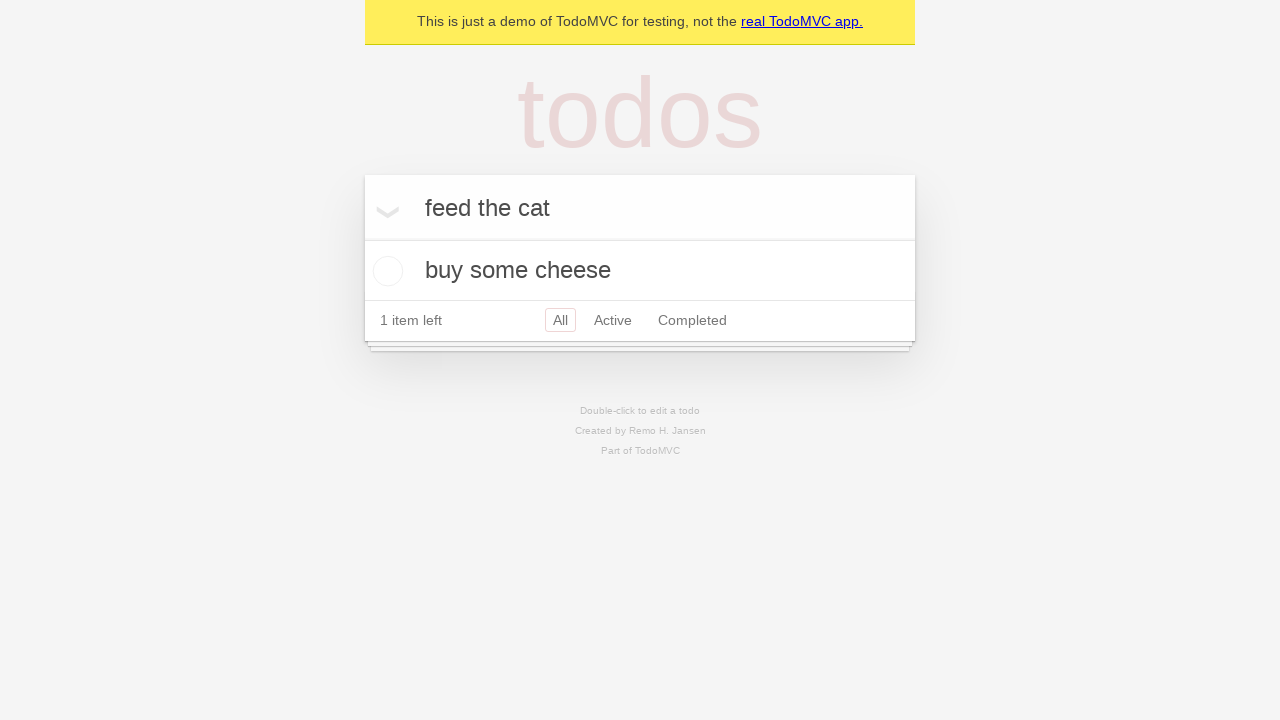

Pressed Enter to create second todo on internal:attr=[placeholder="What needs to be done?"i]
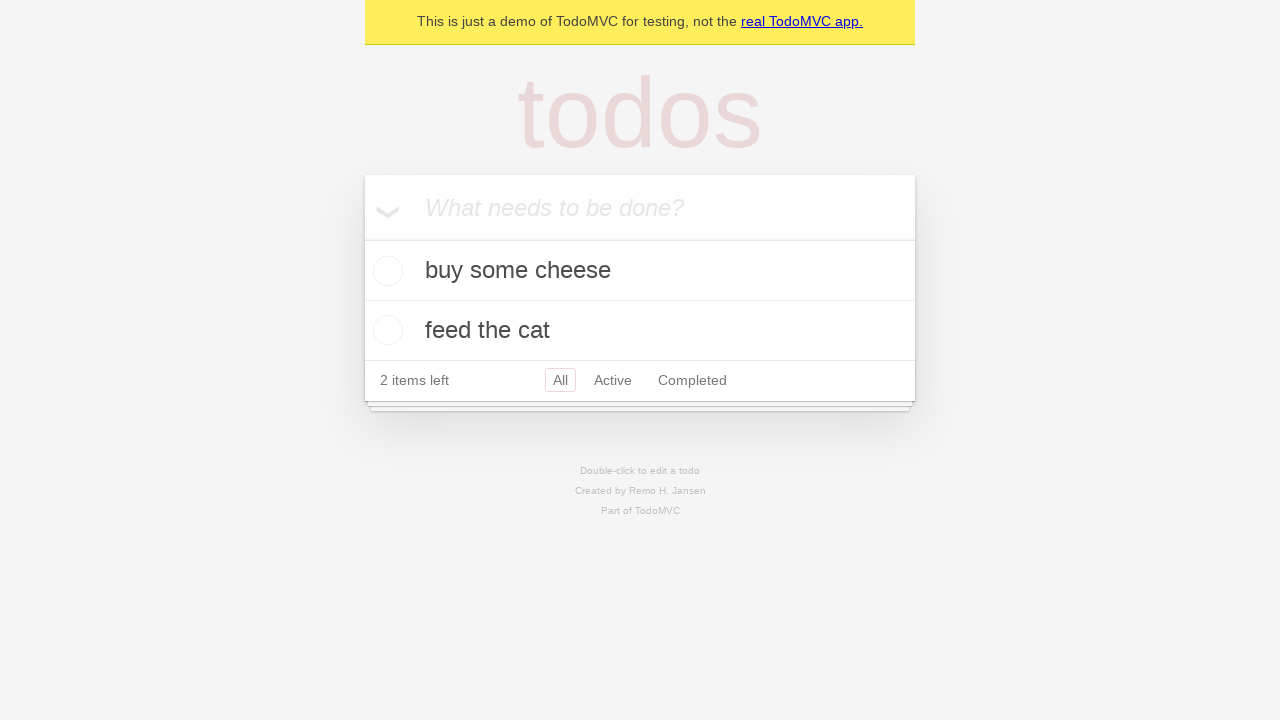

Filled todo input with 'book a doctors appointment' on internal:attr=[placeholder="What needs to be done?"i]
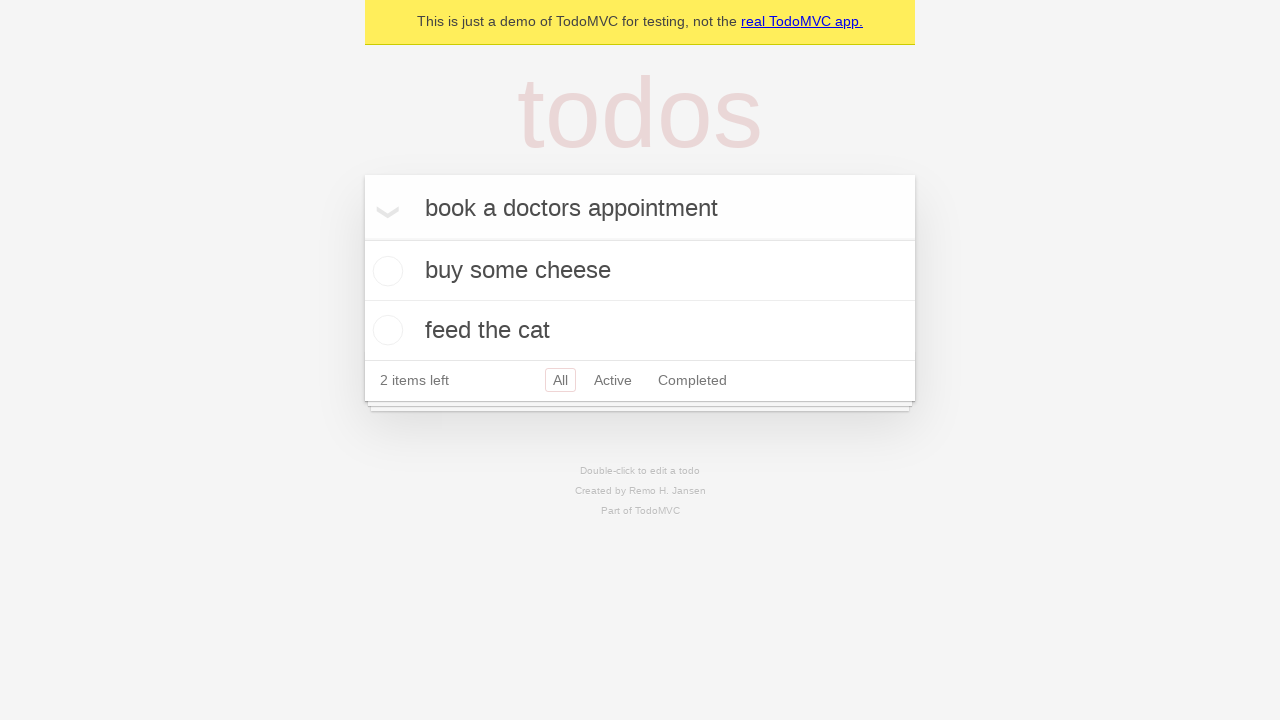

Pressed Enter to create third todo on internal:attr=[placeholder="What needs to be done?"i]
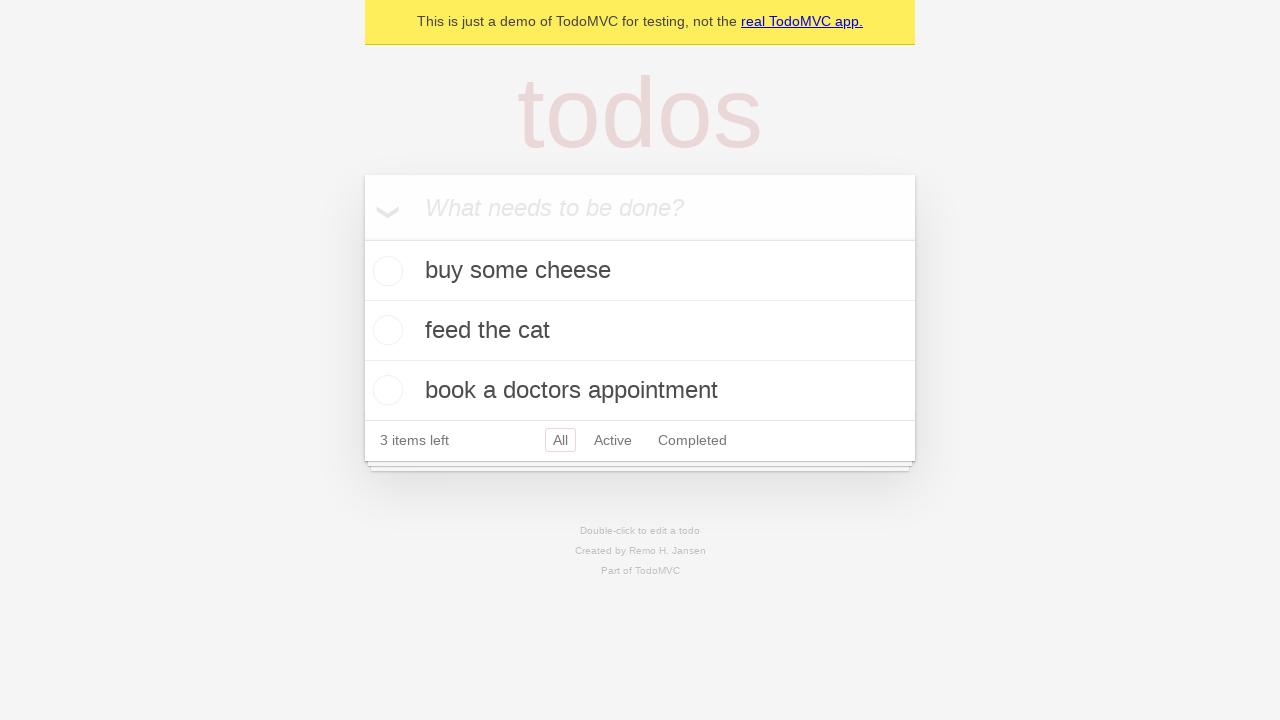

Waited for all three todos to be created
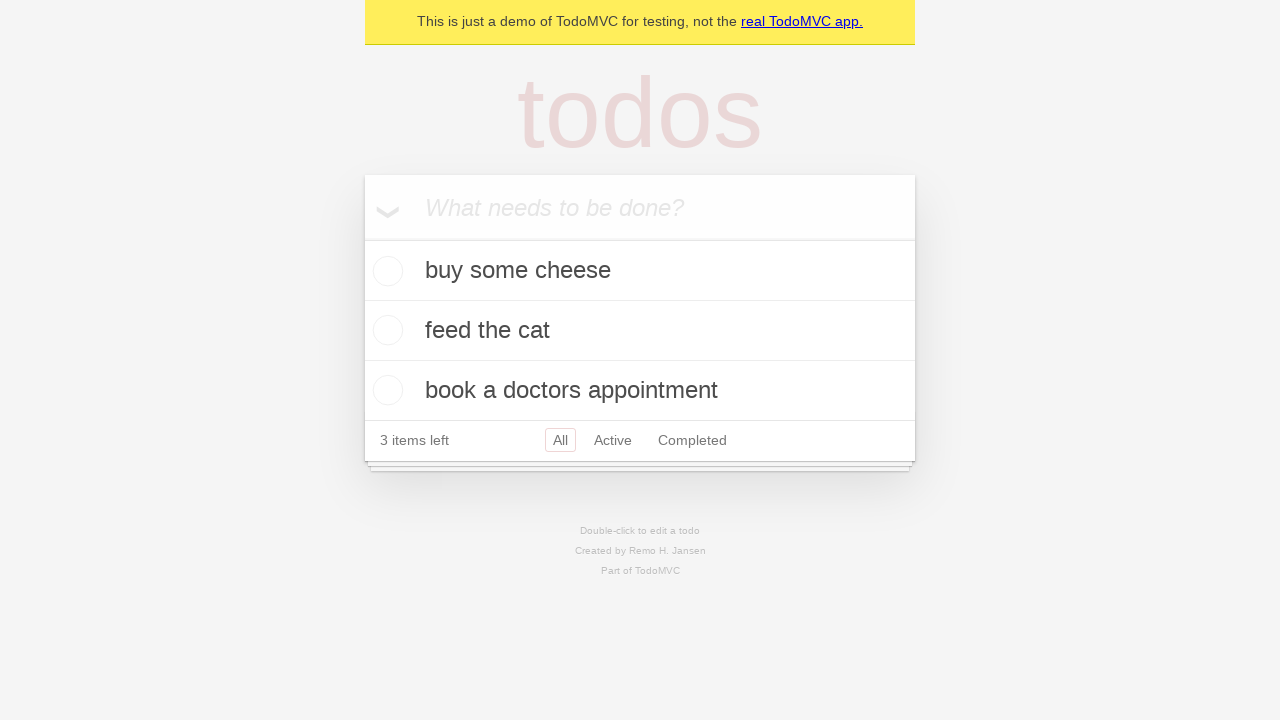

Checked the second todo item to mark it as completed at (385, 330) on internal:testid=[data-testid="todo-item"s] >> nth=1 >> internal:role=checkbox
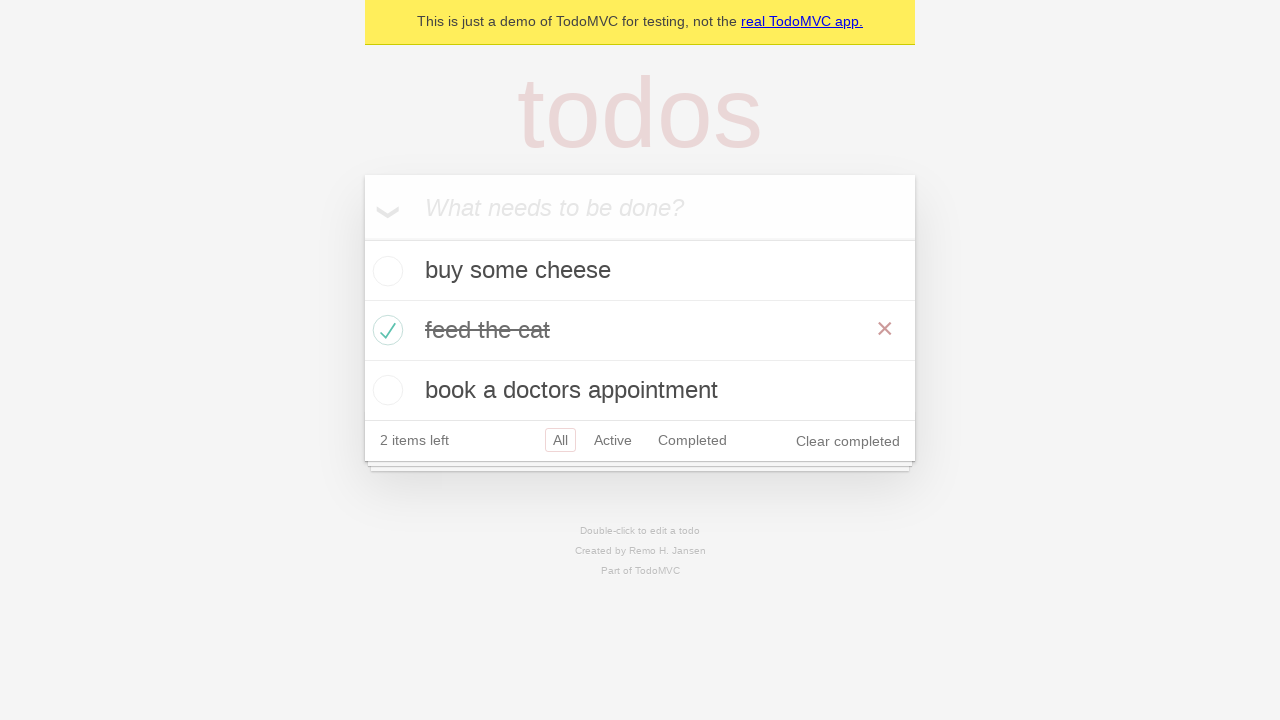

Clicked Active filter to display only non-completed items at (613, 440) on internal:role=link[name="Active"i]
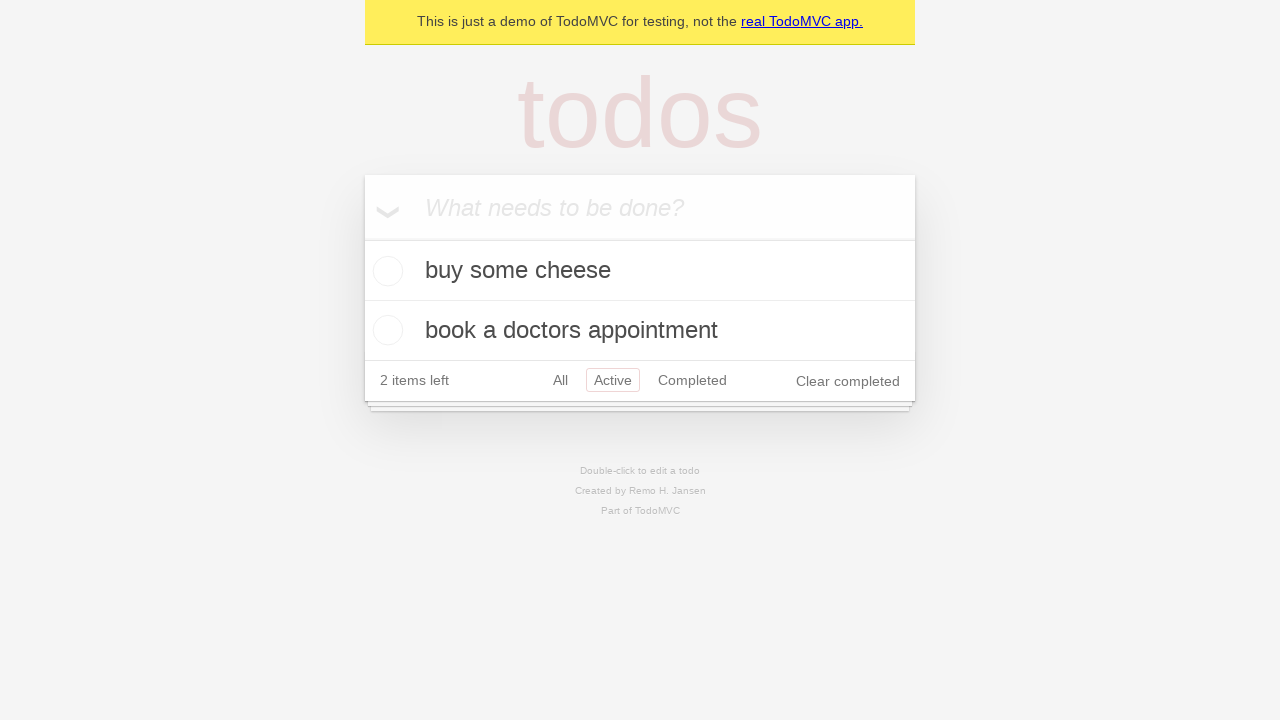

Waited for filtered view showing only 2 active todos
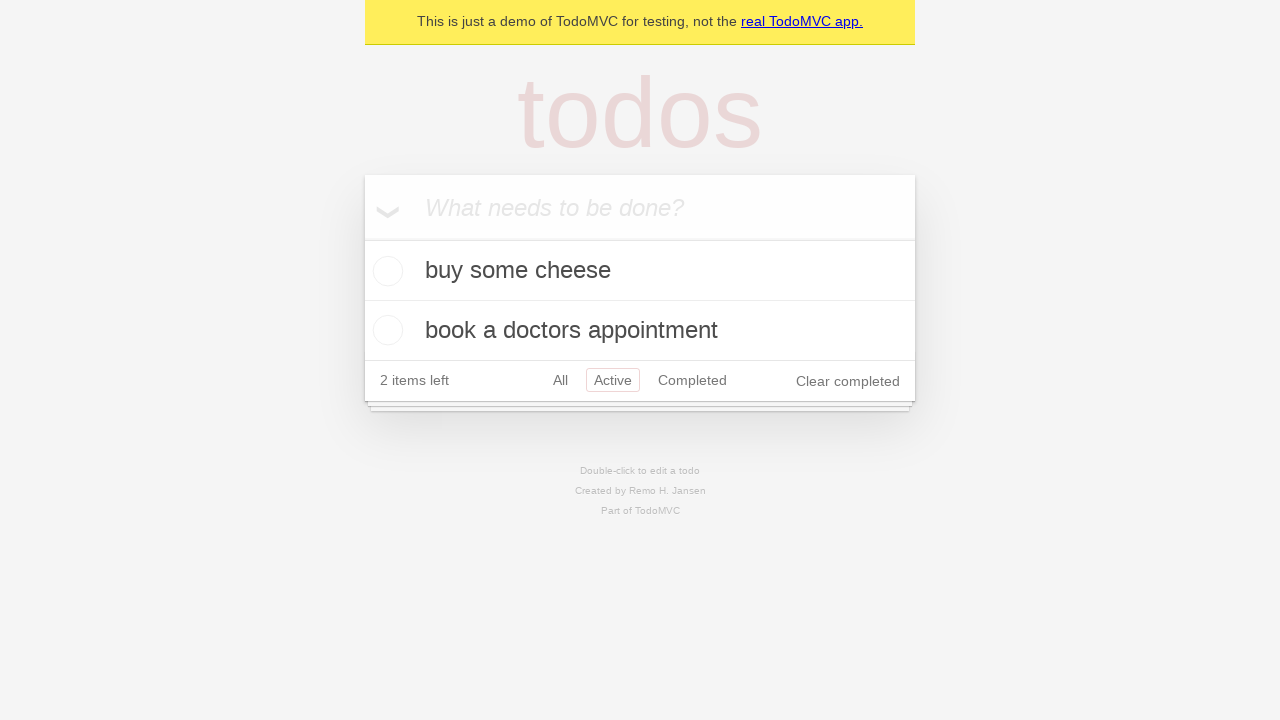

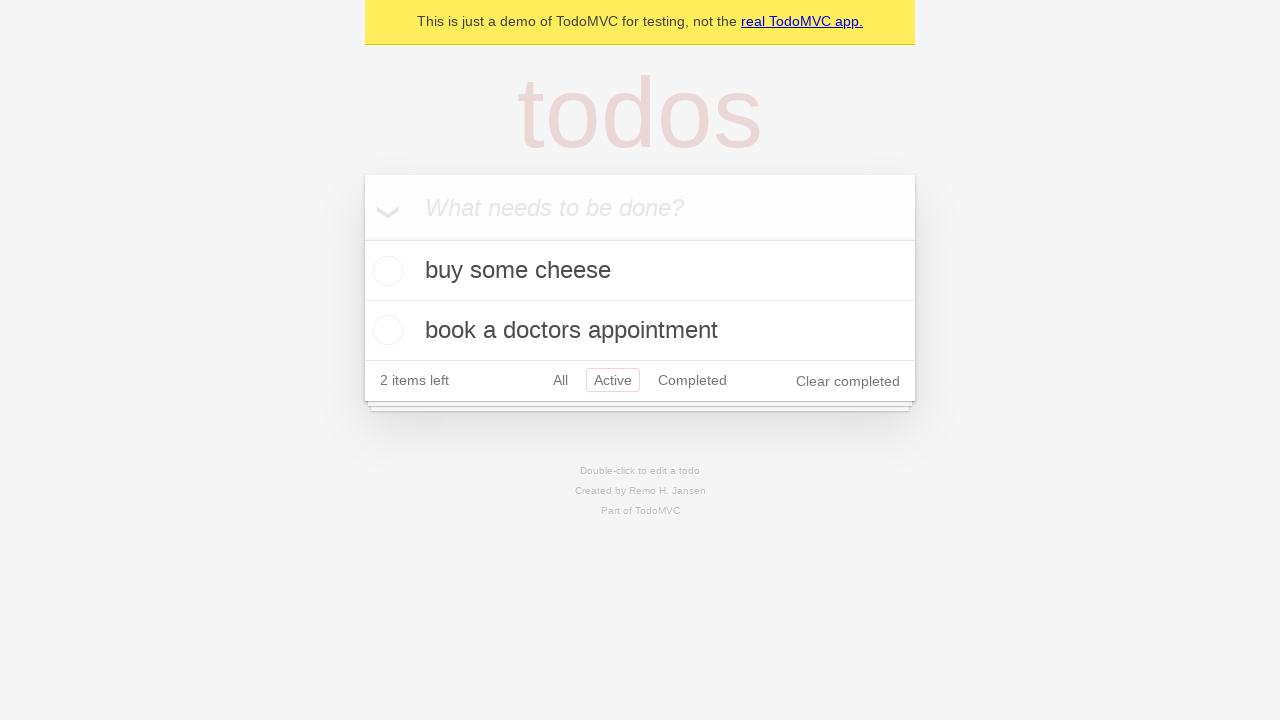